Tests interaction with dynamically loading elements by clicking a start button and waiting for text to appear

Starting URL: https://the-internet.herokuapp.com/dynamic_loading/1

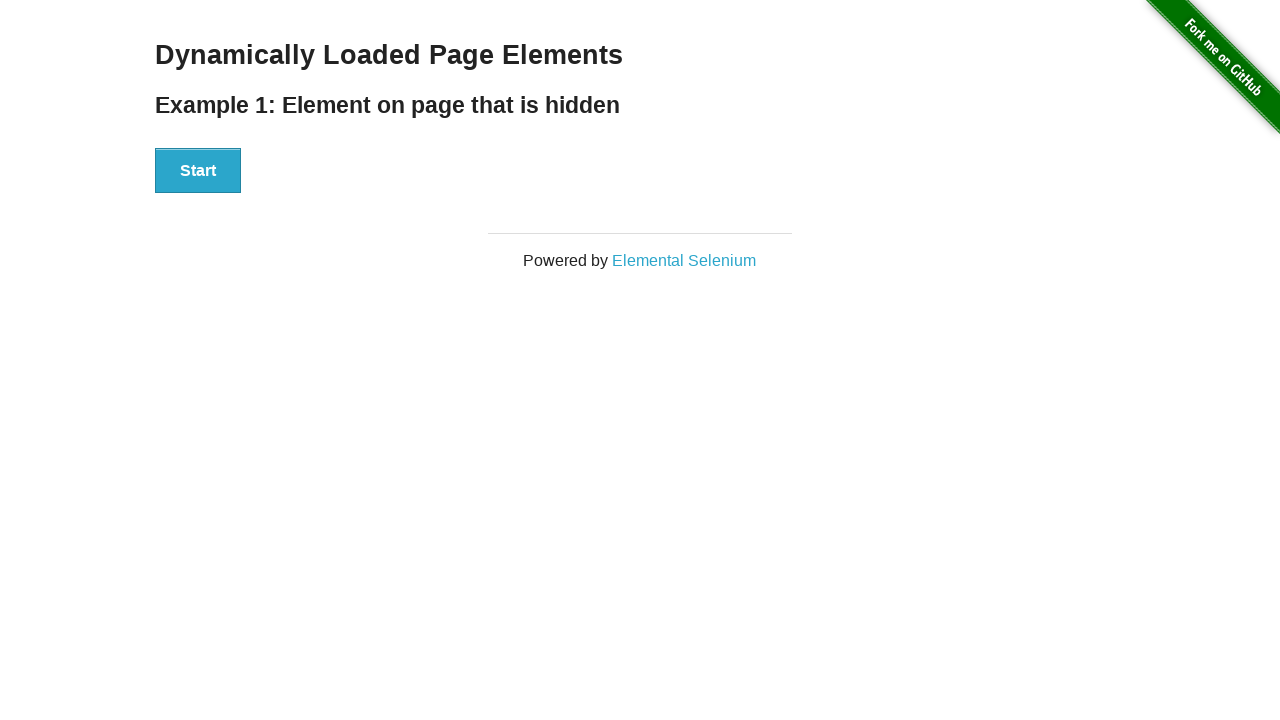

Clicked start button to trigger dynamic loading at (198, 171) on #start button
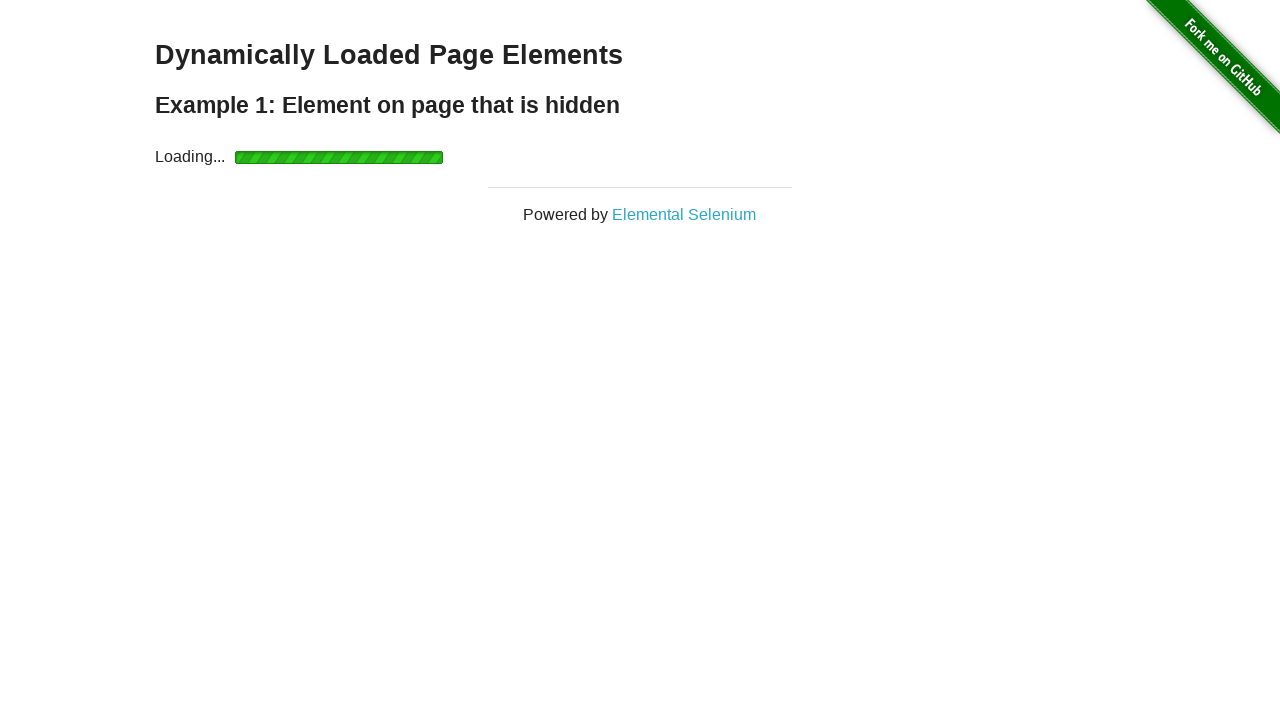

Waited for dynamically loaded 'Hello World!' text to appear
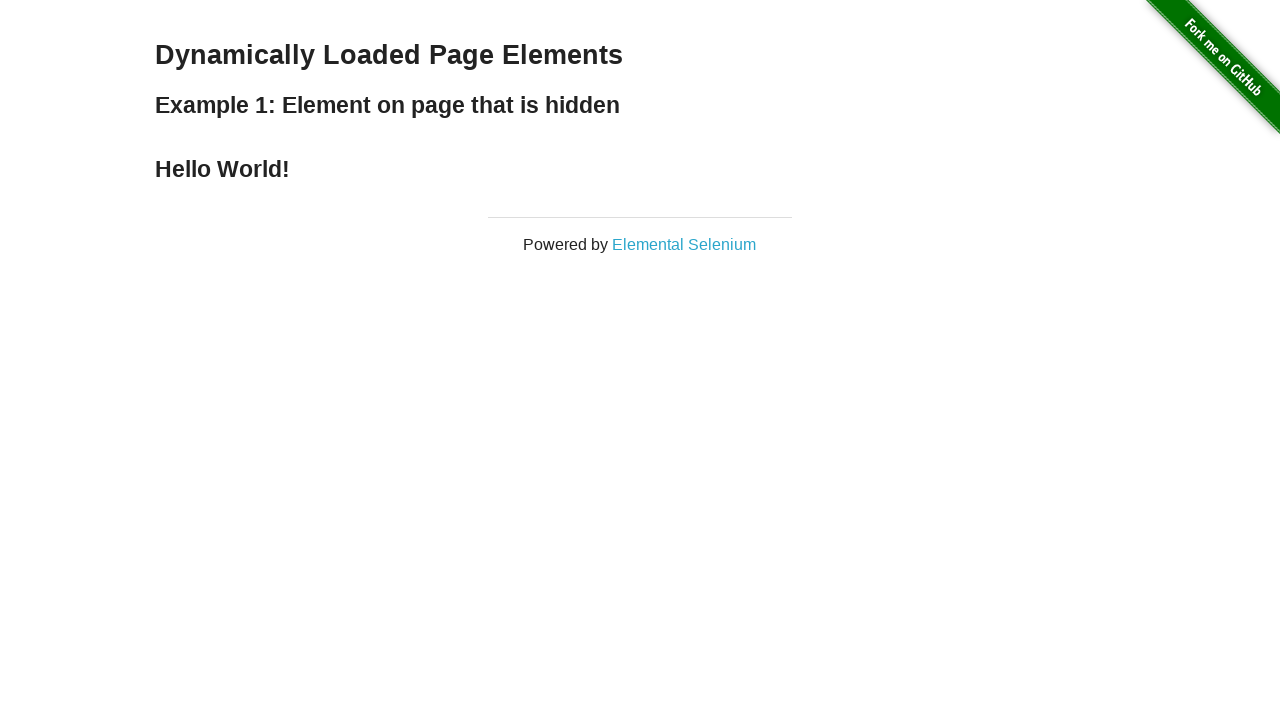

Clicked the 'Hello World!' text element at (640, 169) on xpath=//*[contains(text(),'Hello World!')]
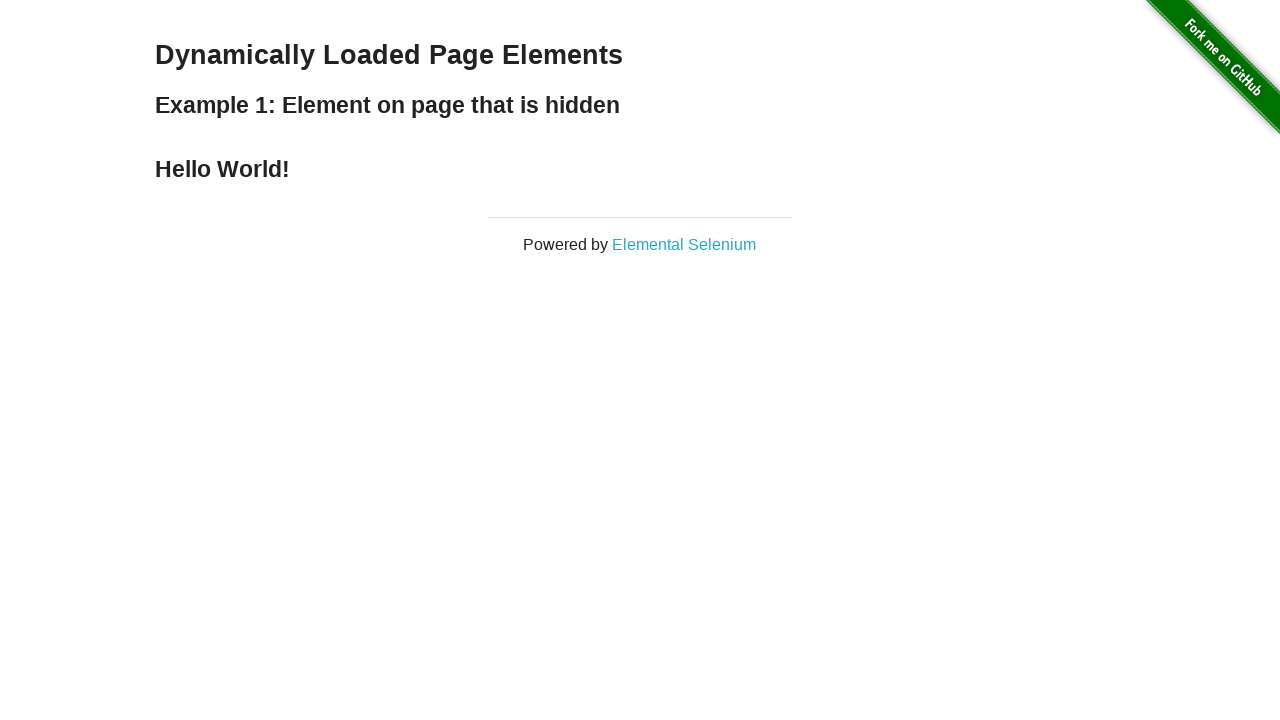

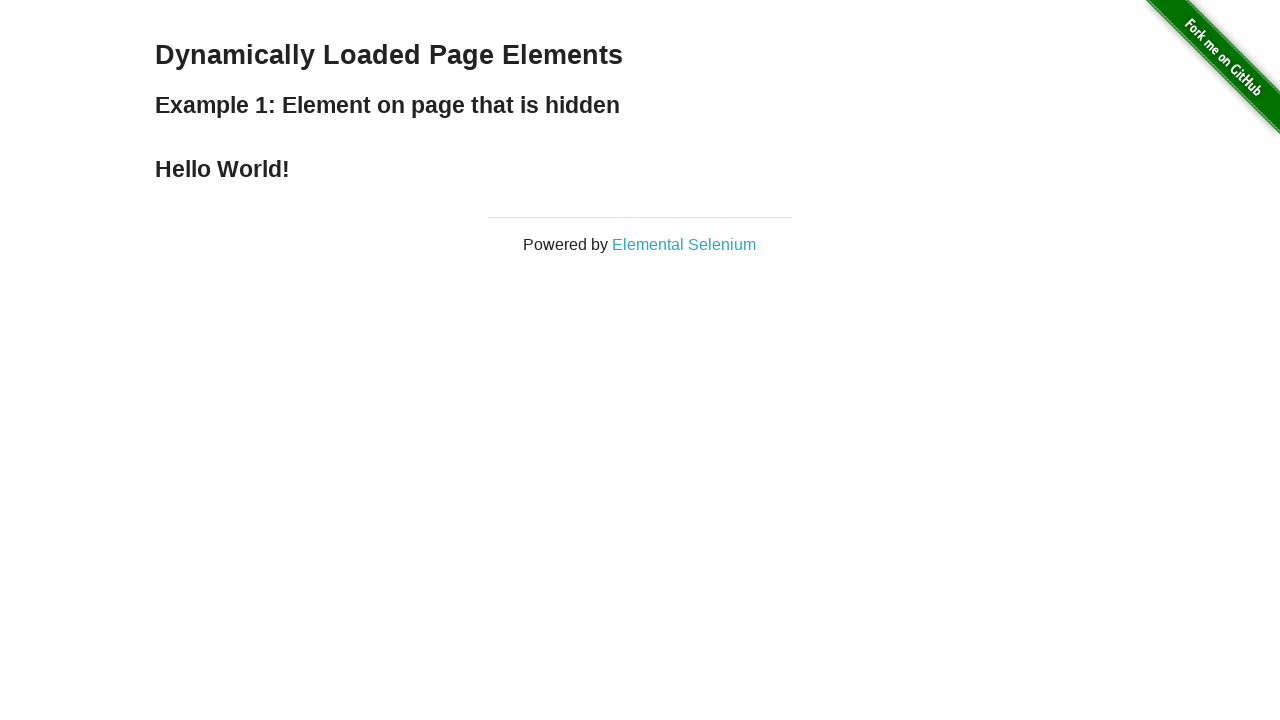